Tests clicking a blue button with dynamic class attributes 3 times and accepting the resulting alert dialog each time on the UI Testing Playground site.

Starting URL: http://uitestingplayground.com/classattr

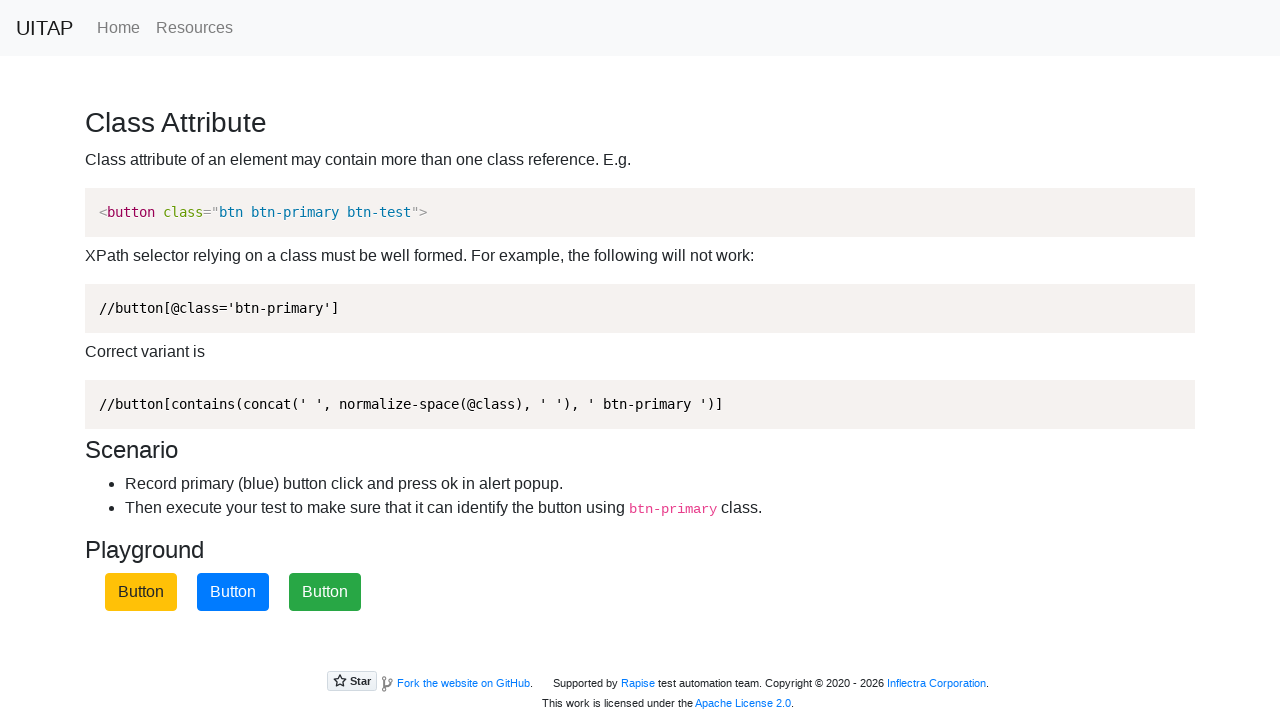

Set up dialog handler to automatically accept alerts
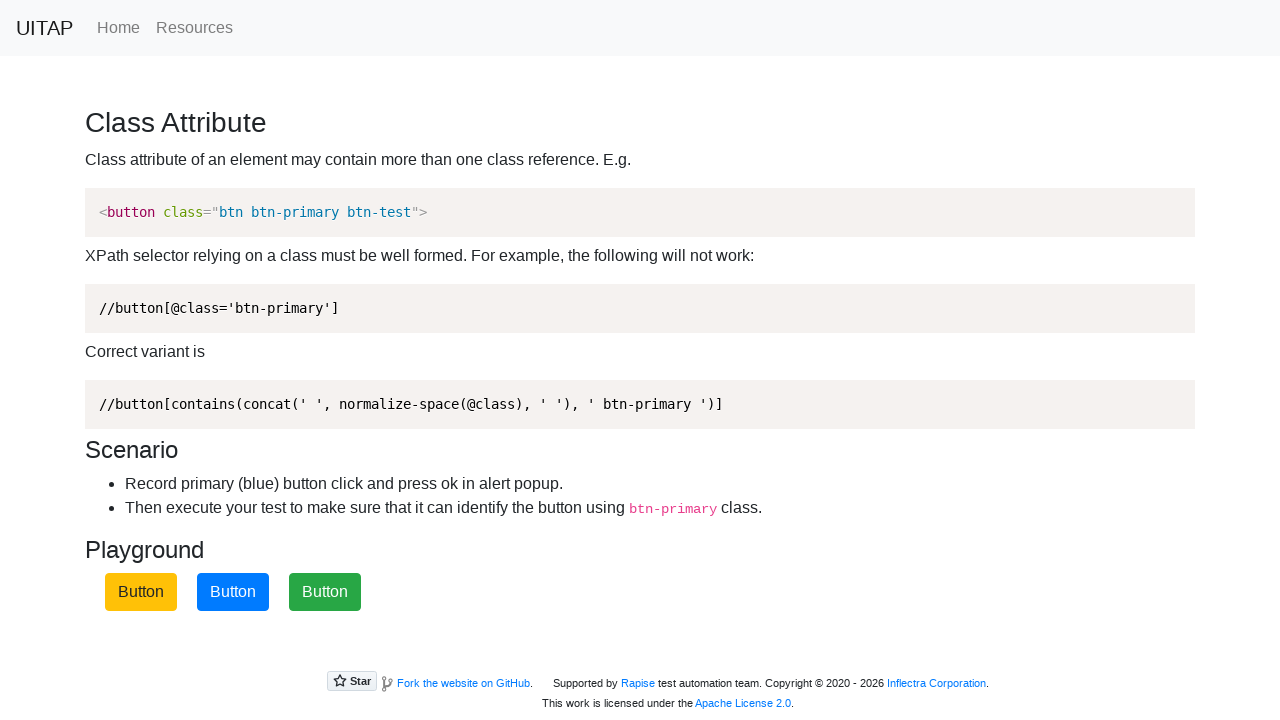

Clicked blue primary button at (233, 592) on button.btn-primary
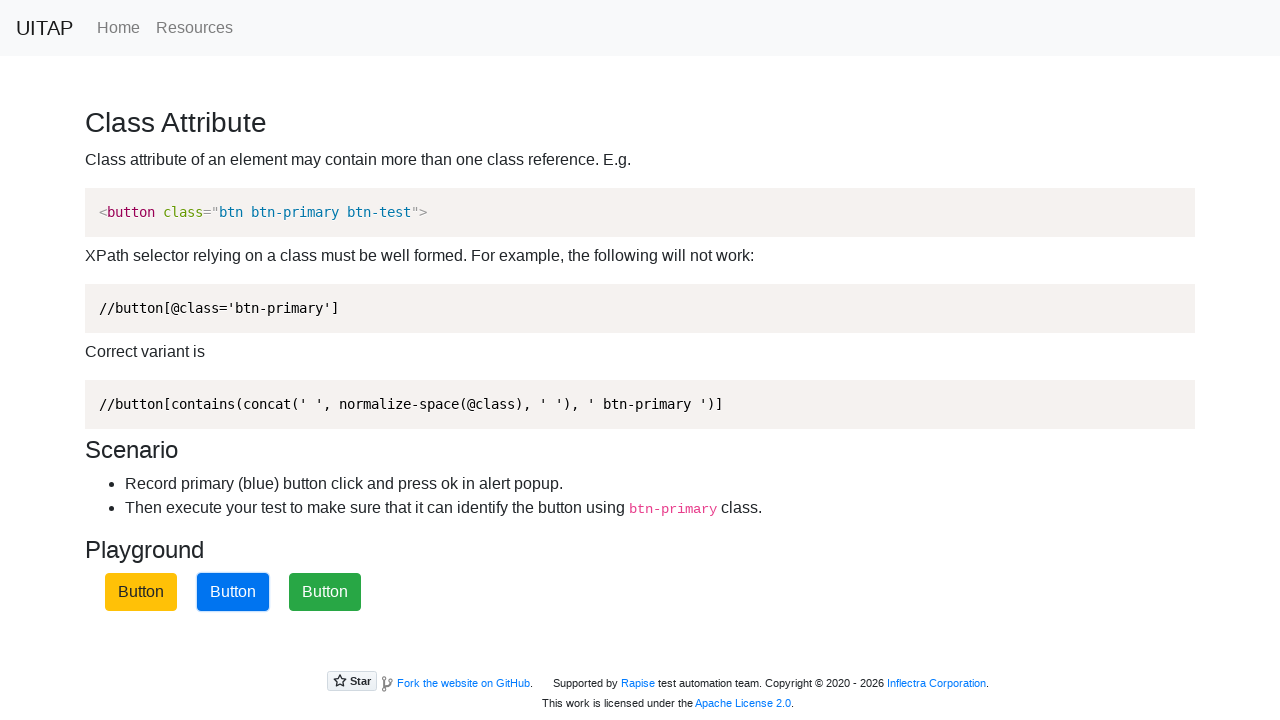

Waited for alert dialog to be accepted
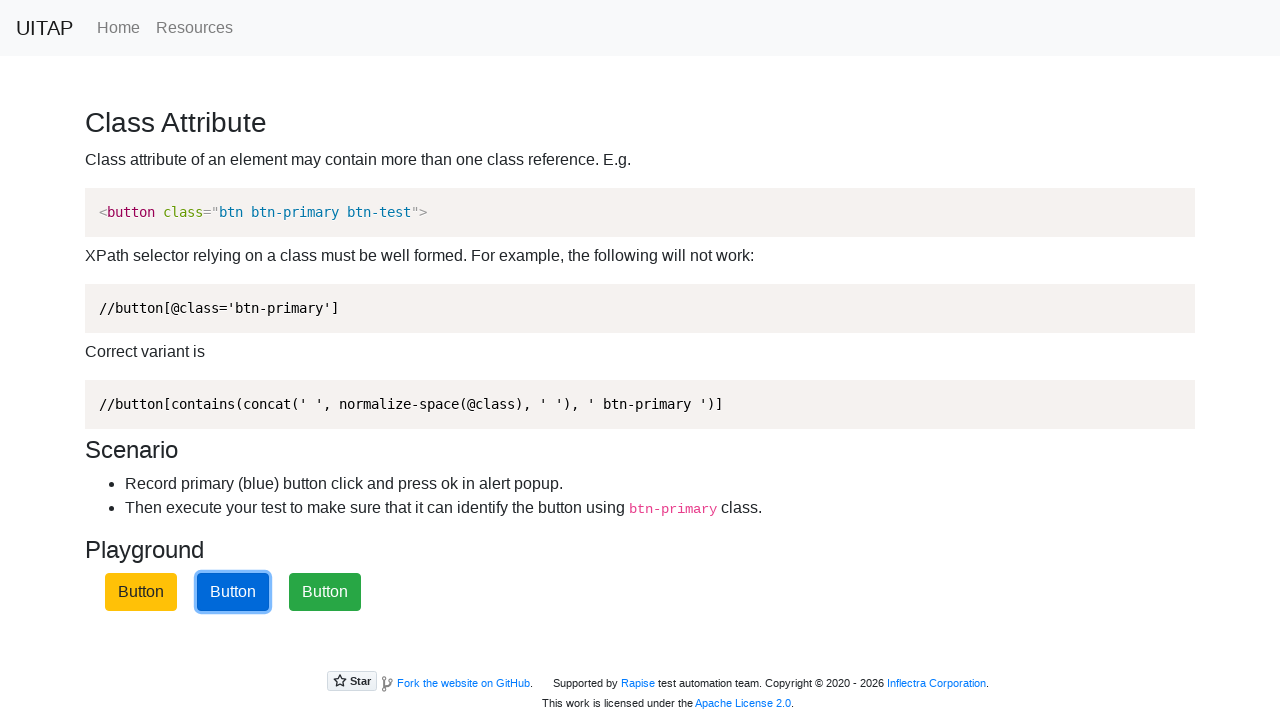

Clicked blue primary button at (233, 592) on button.btn-primary
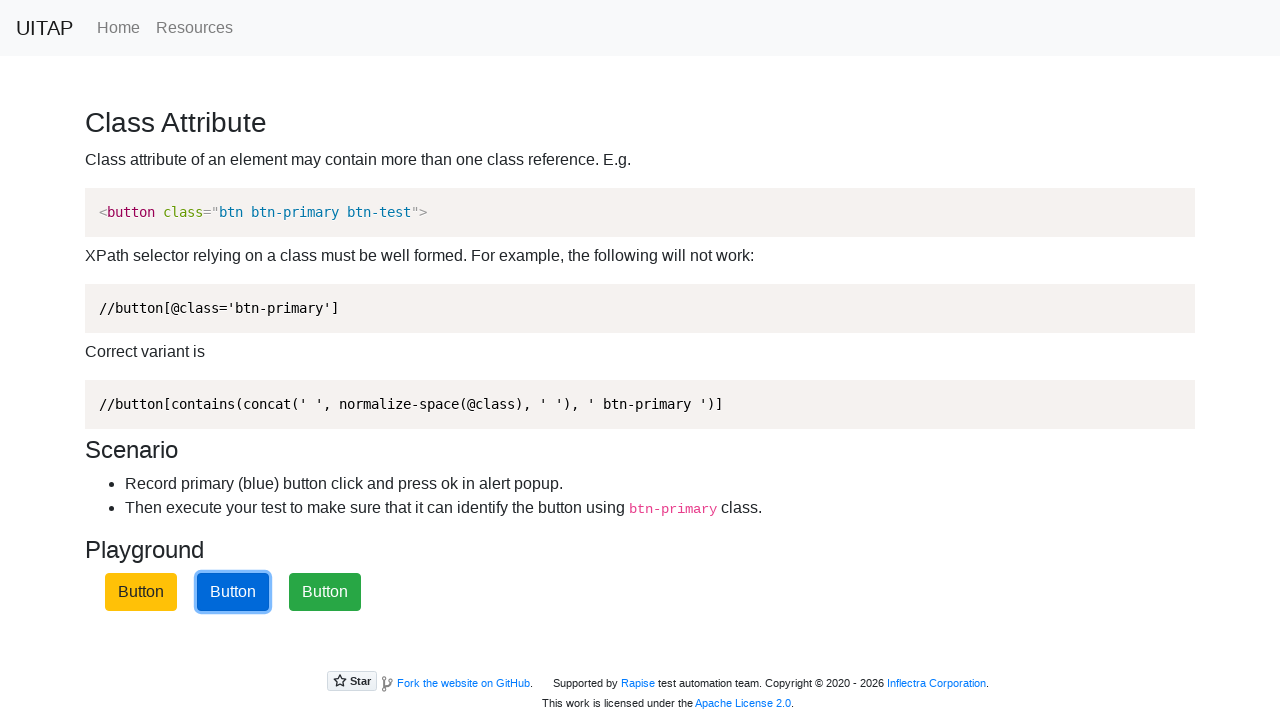

Waited for alert dialog to be accepted
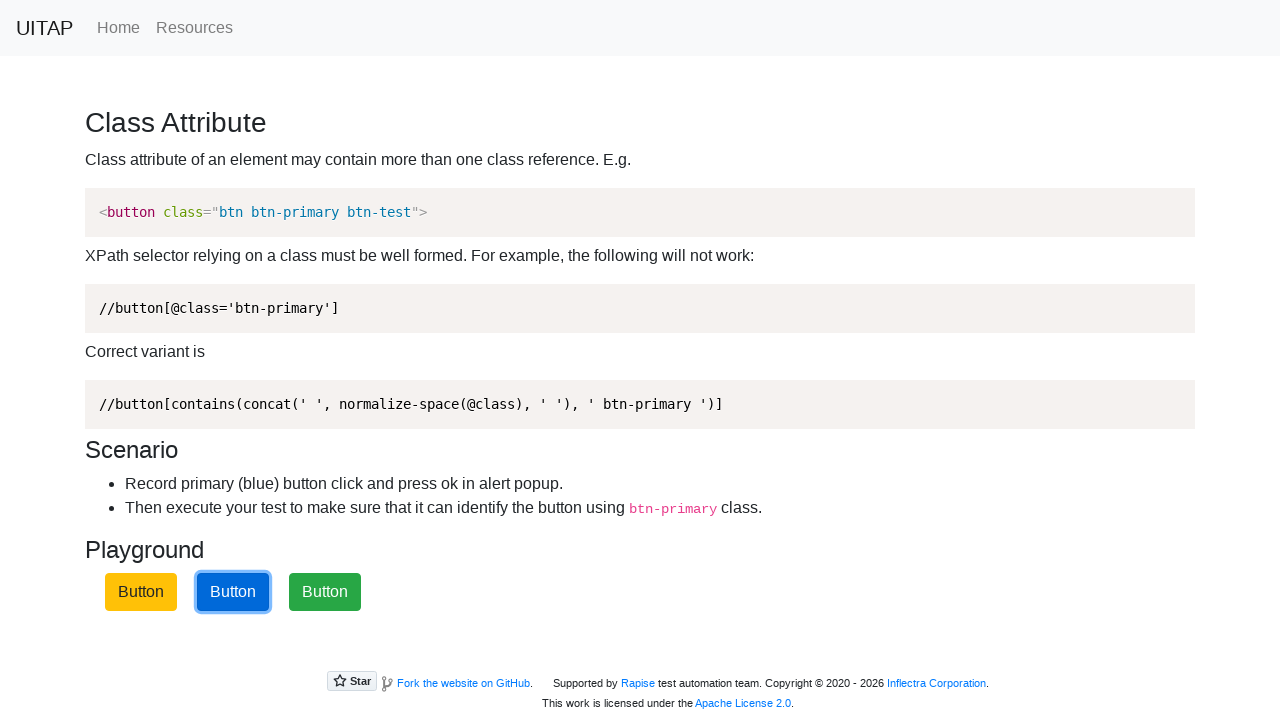

Clicked blue primary button at (233, 592) on button.btn-primary
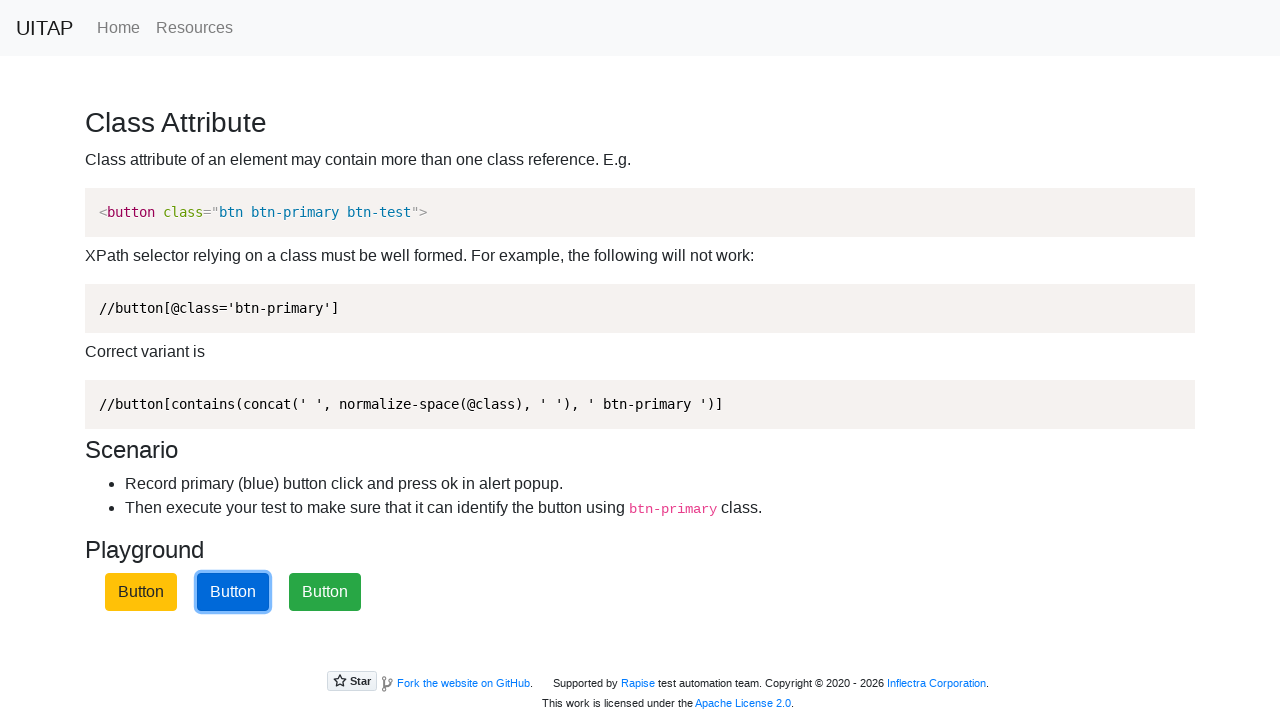

Waited for alert dialog to be accepted
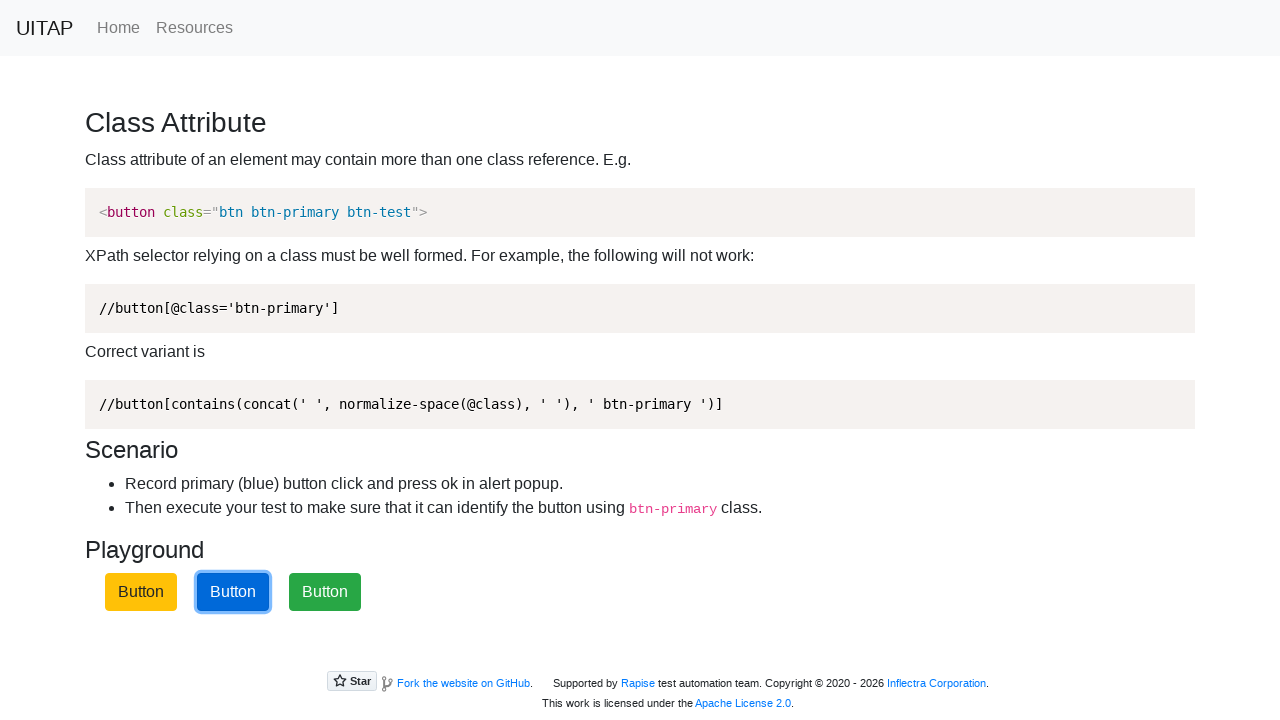

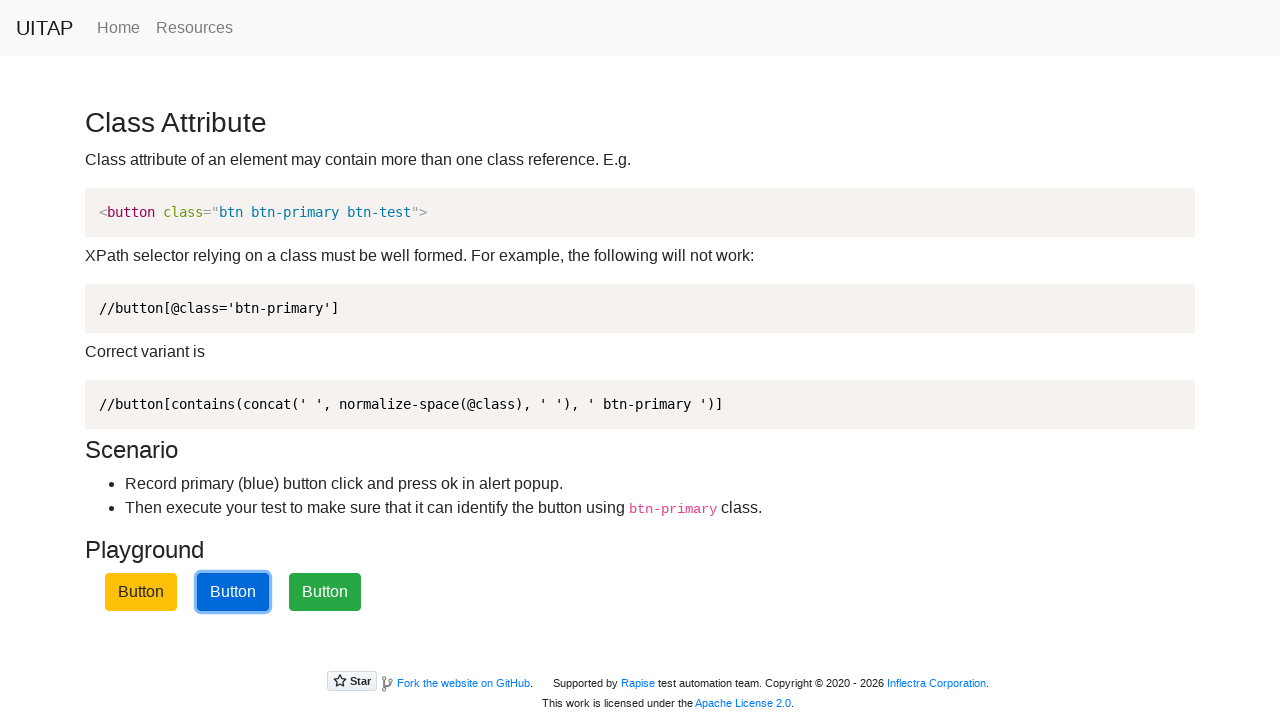